Tests opening a new browser window by navigating to a page, opening a new window, navigating to a second URL in that window, and verifying there are 2 windows open.

Starting URL: https://the-internet.herokuapp.com/windows

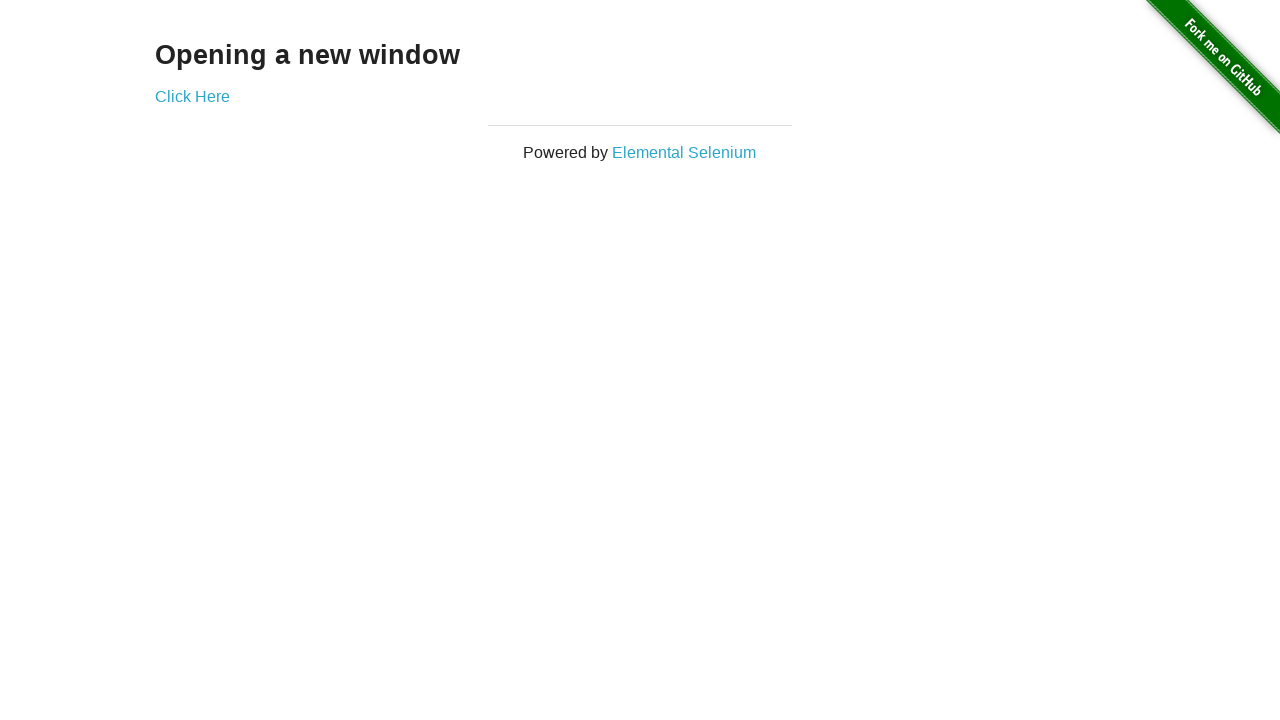

Opened a new browser window
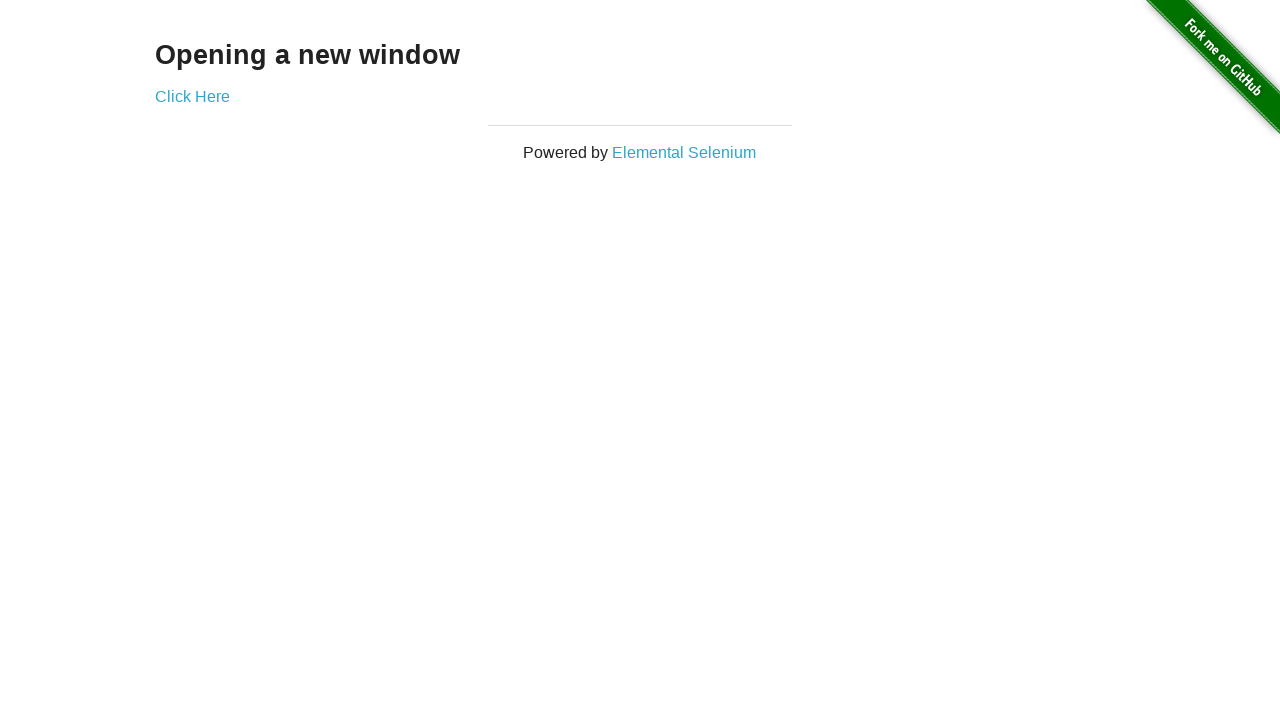

Navigated new window to typos page
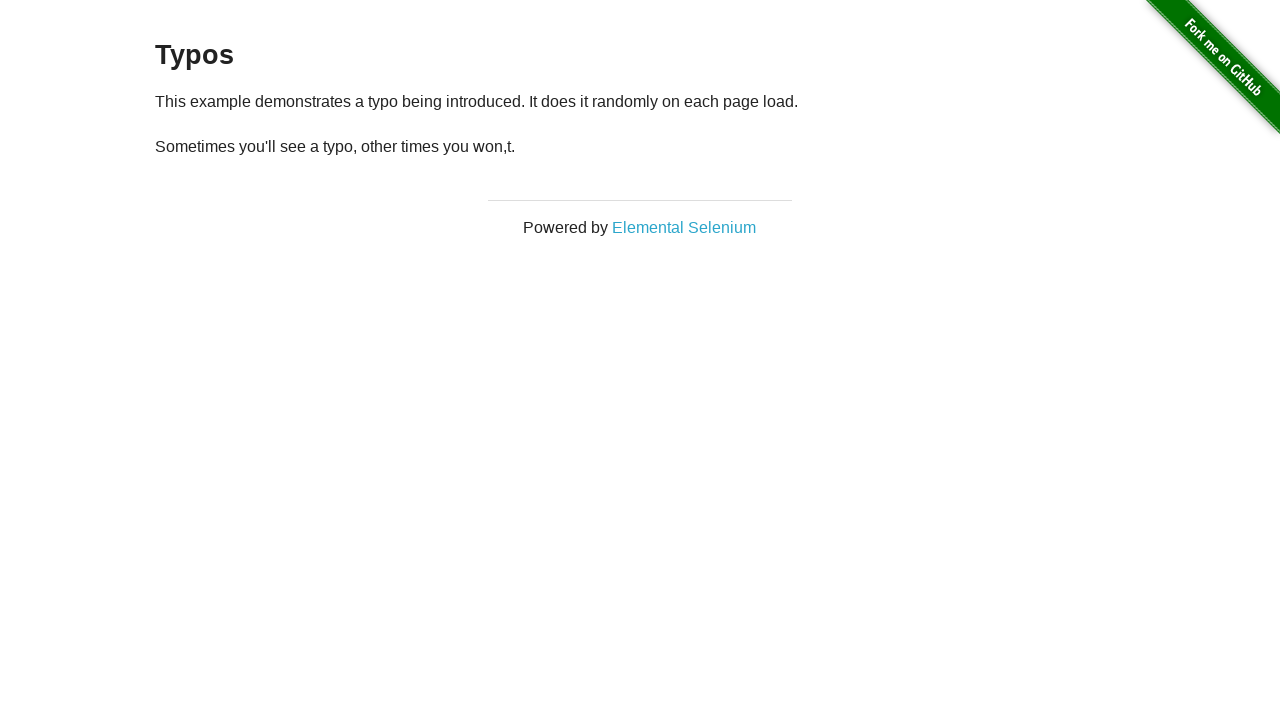

Verified 2 windows are open
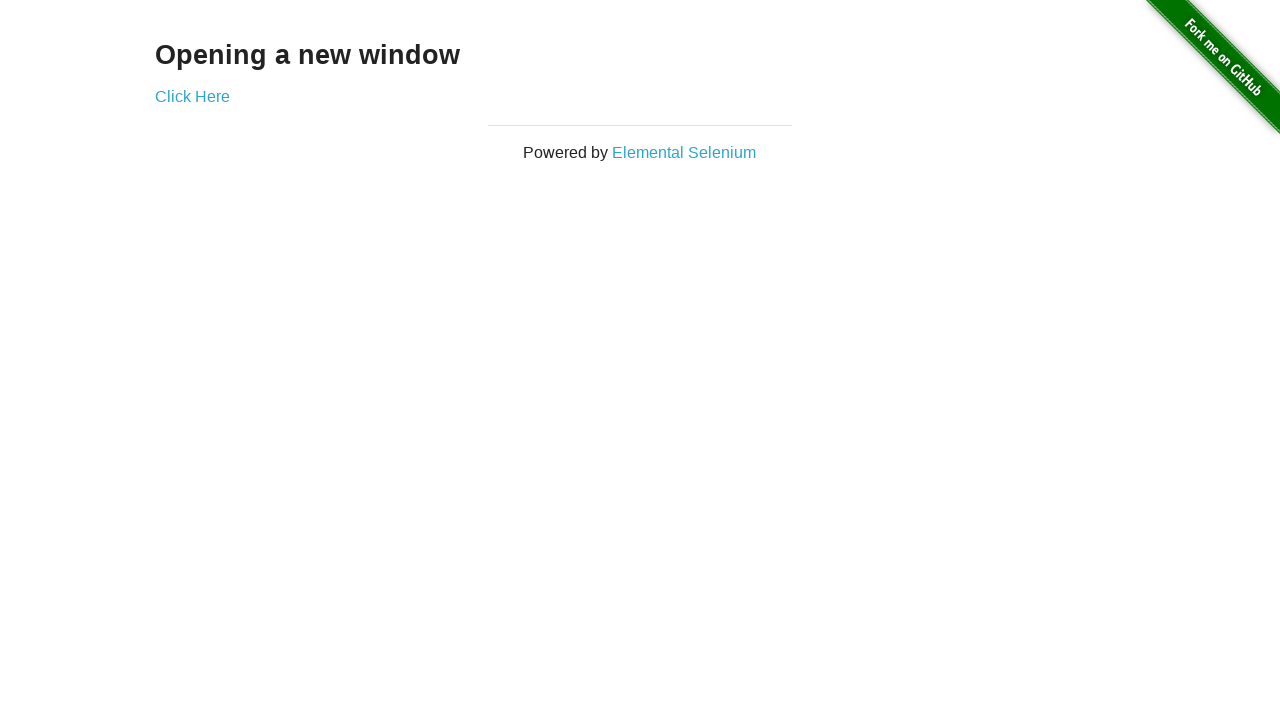

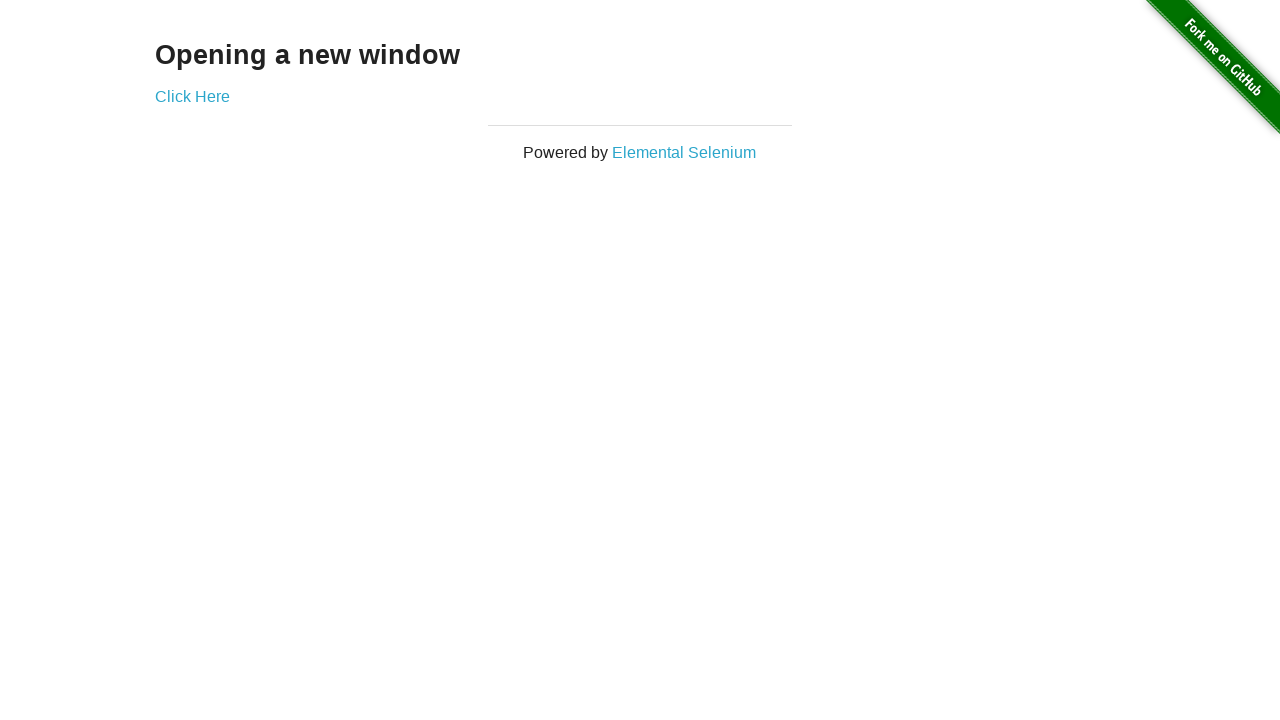